Tests iframe handling by switching to a frame and filling an input field with text

Starting URL: https://demo.automationtesting.in/Frames.html

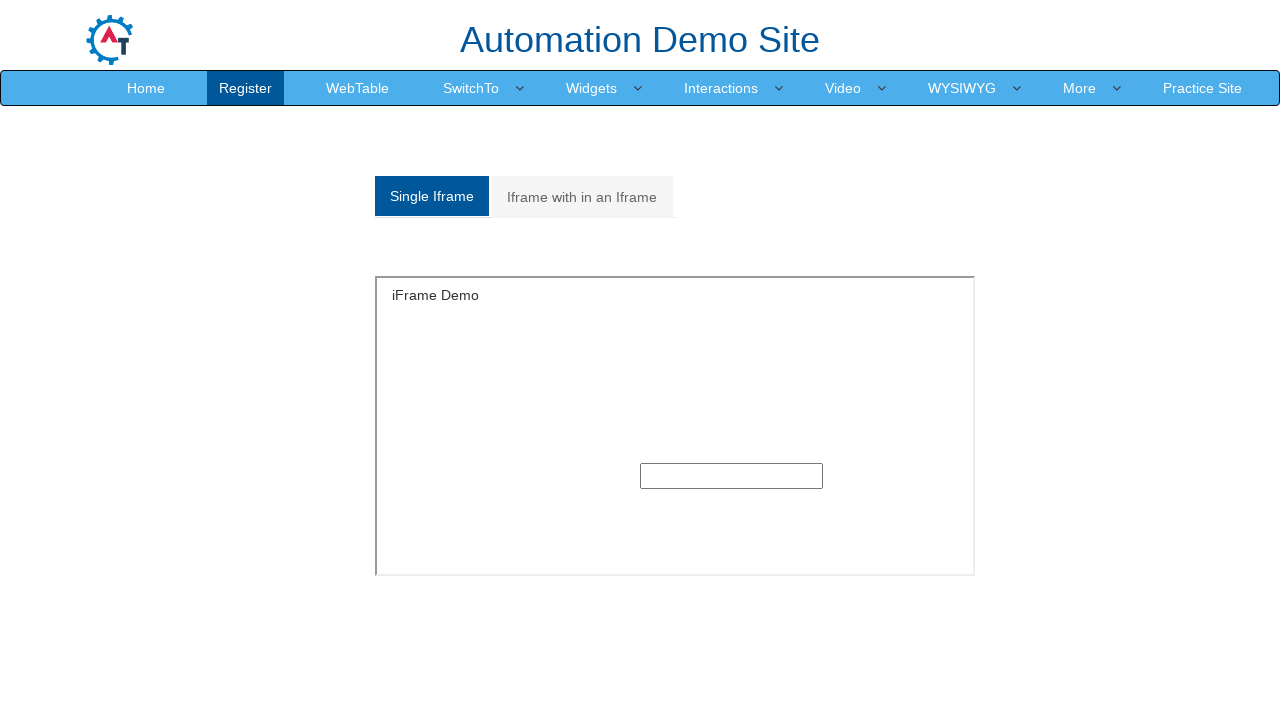

Located iframe element with ID 'singleframe'
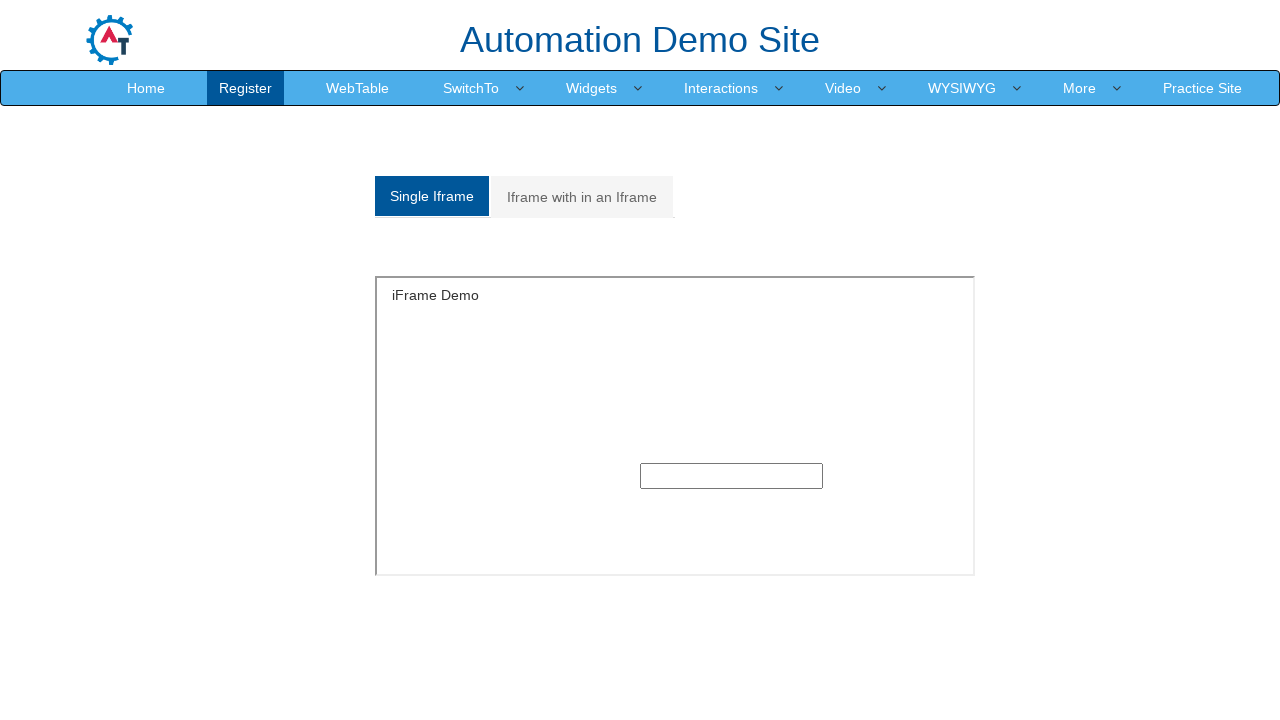

Filled input field inside iframe with text 'test' on #singleframe >> internal:control=enter-frame >> input
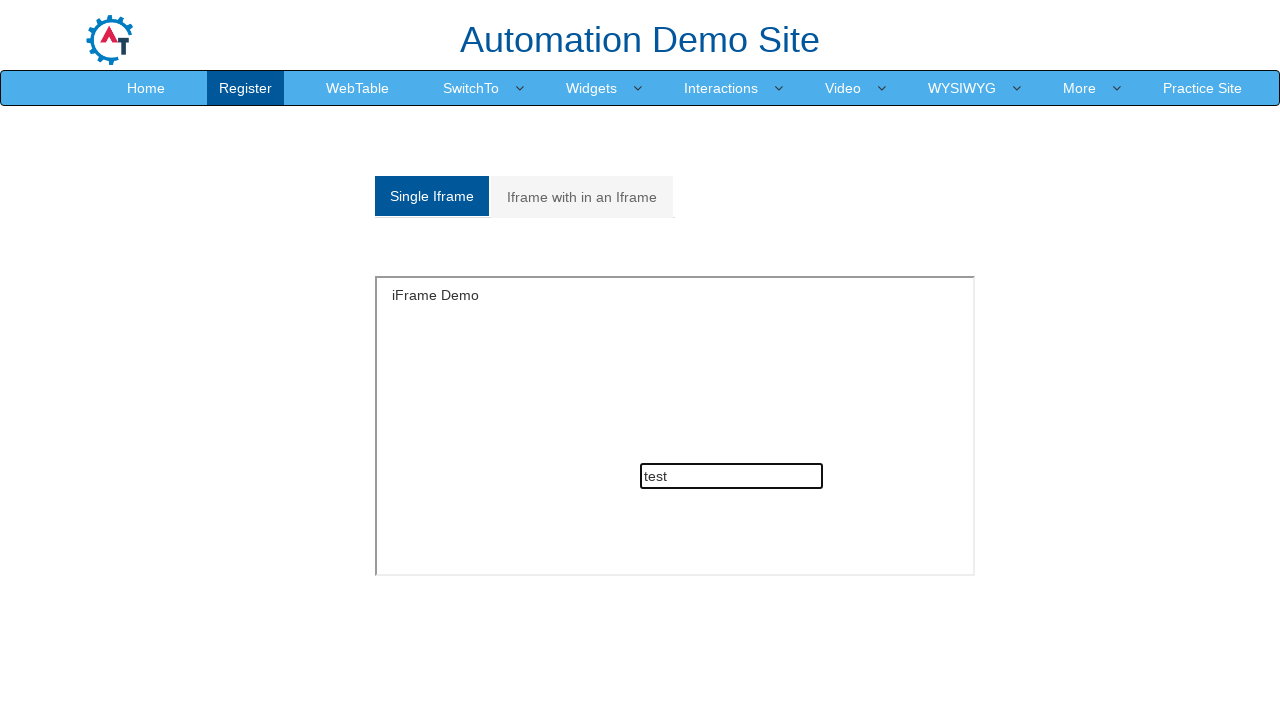

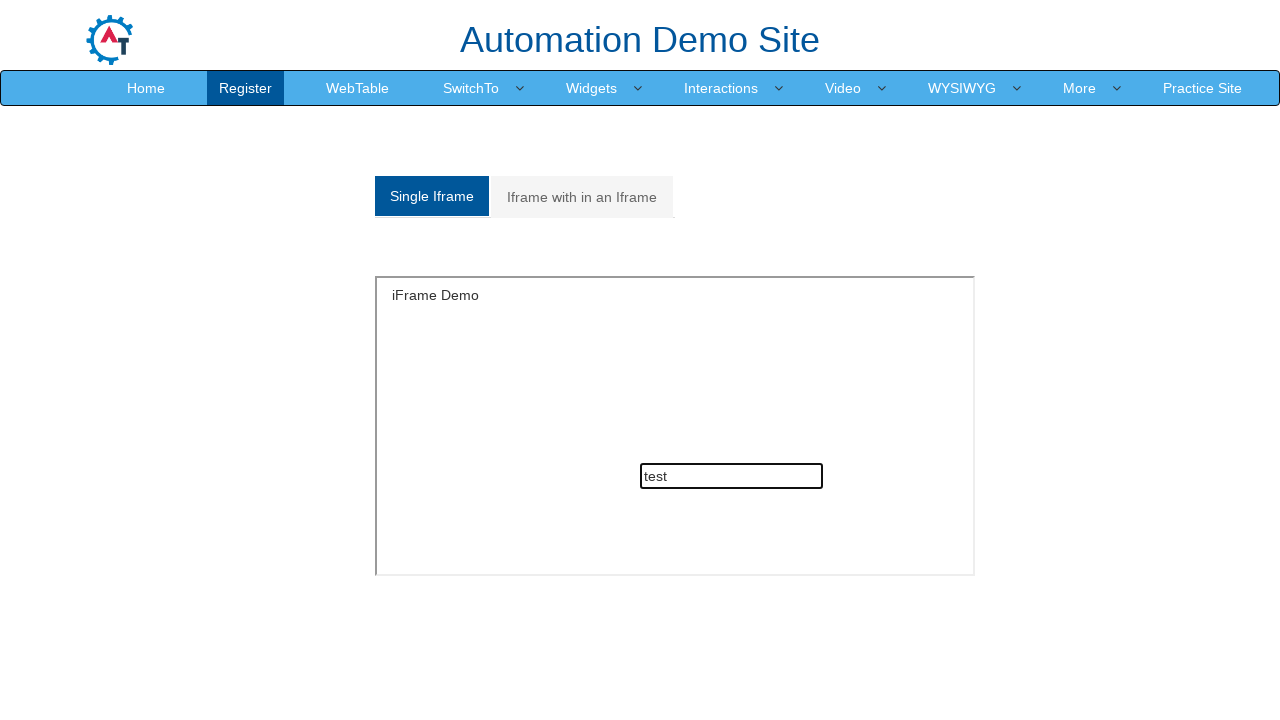